Tests searching for a language "A+" and verifying it appears in the results

Starting URL: http://www.99-bottles-of-beer.net/

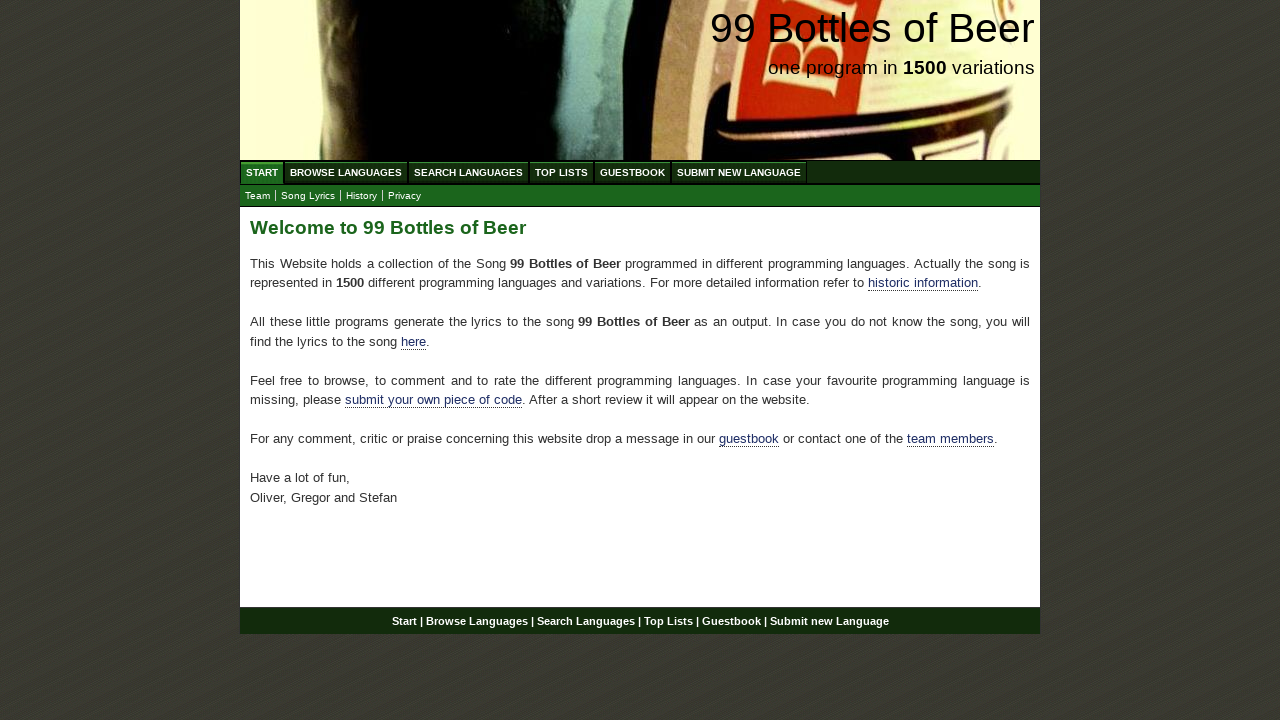

Clicked on SEARCH LANGUAGES link at (468, 172) on text=SEARCH LANGUAGES
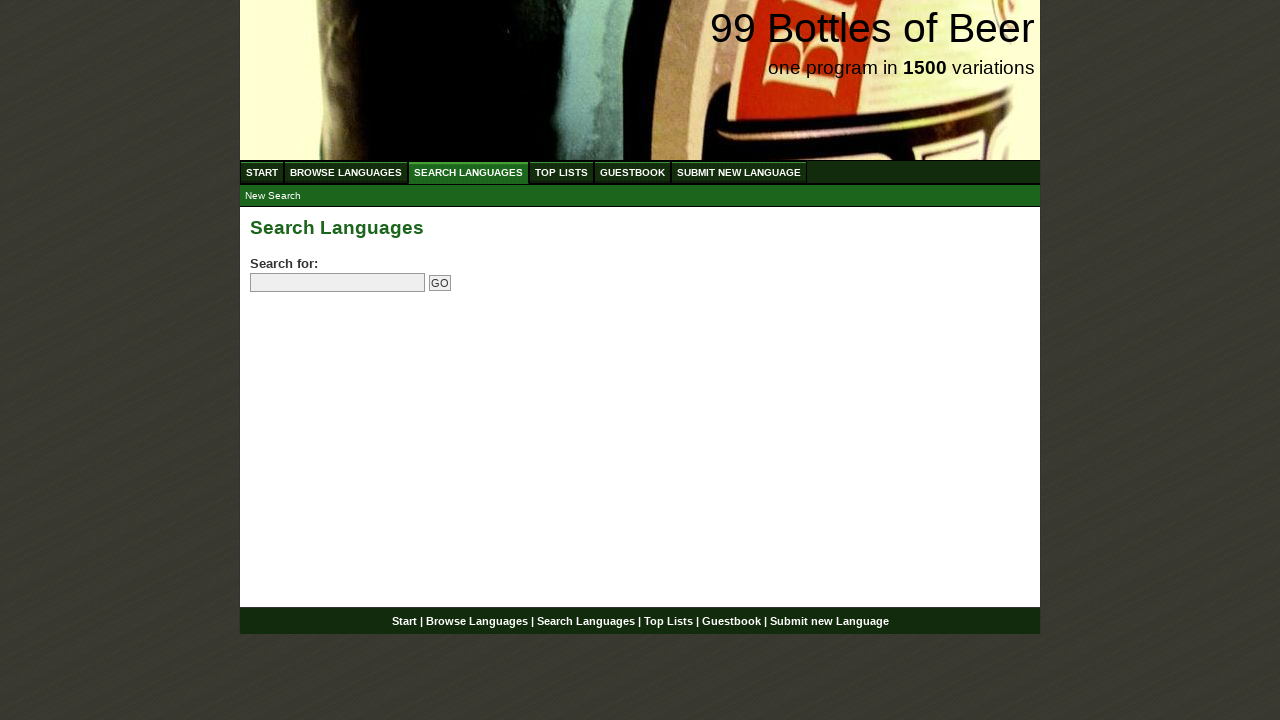

Filled search field with 'A+' on input[name='search']
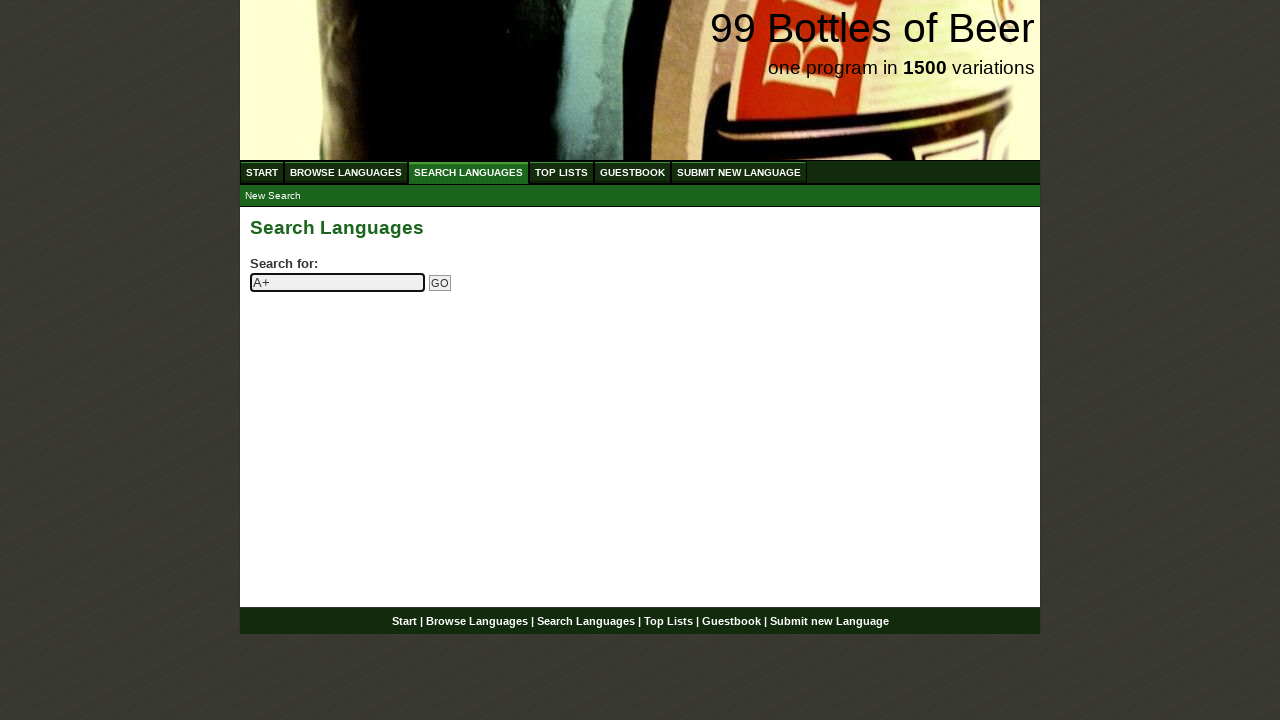

Clicked submit search button at (440, 283) on input[name='submitsearch']
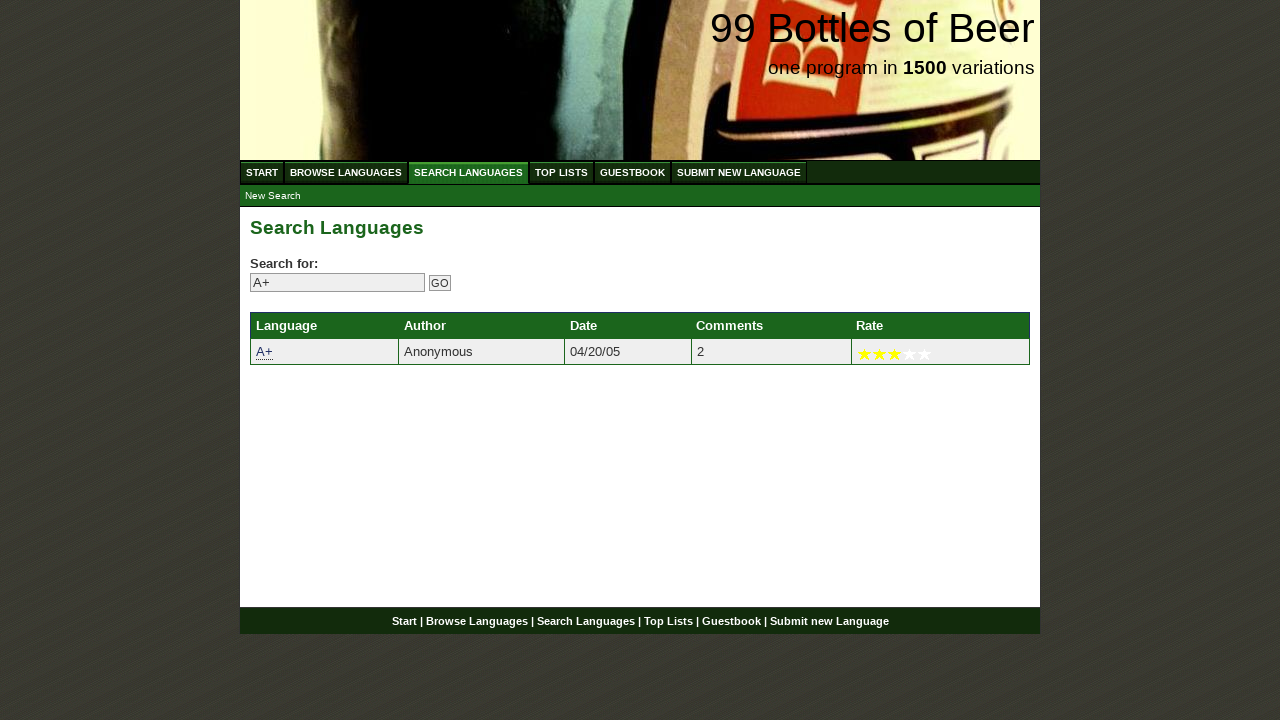

Located language results table
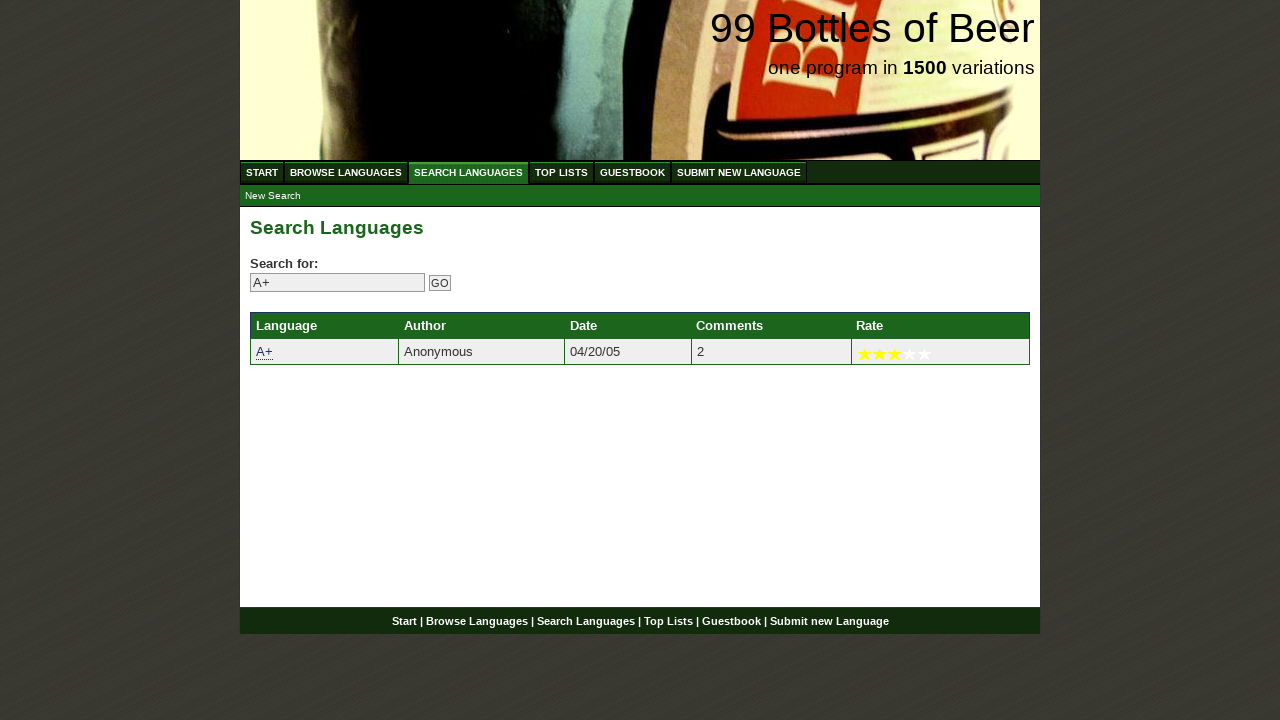

Verified that 'A+' appears in search results
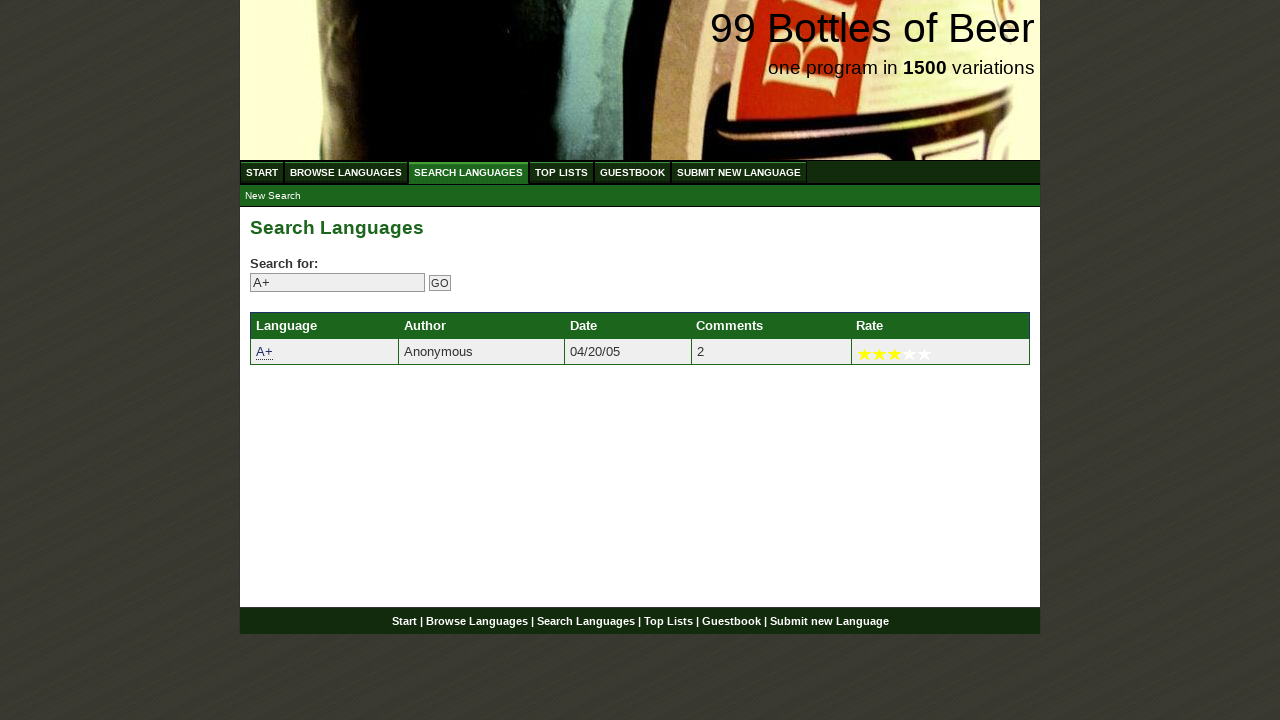

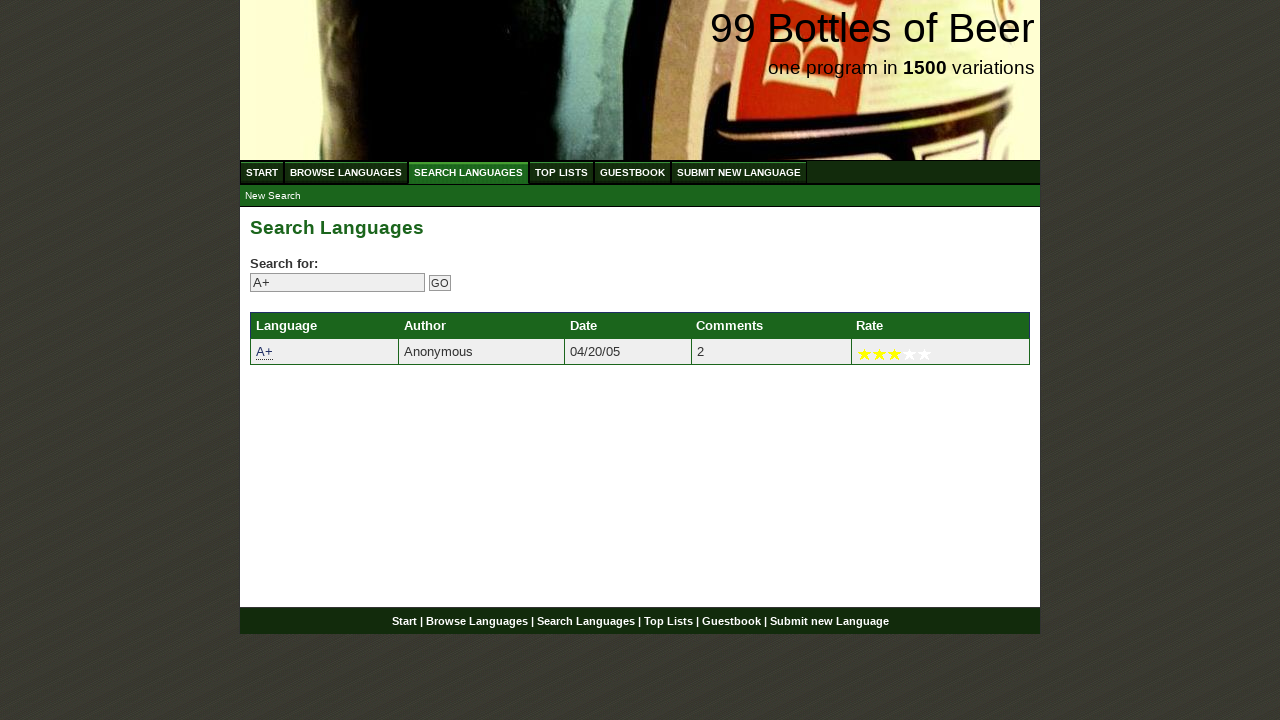